Tests e-commerce functionality by searching for a product, adding it to cart, and proceeding to checkout

Starting URL: https://rahulshettyacademy.com/seleniumPractise/#/

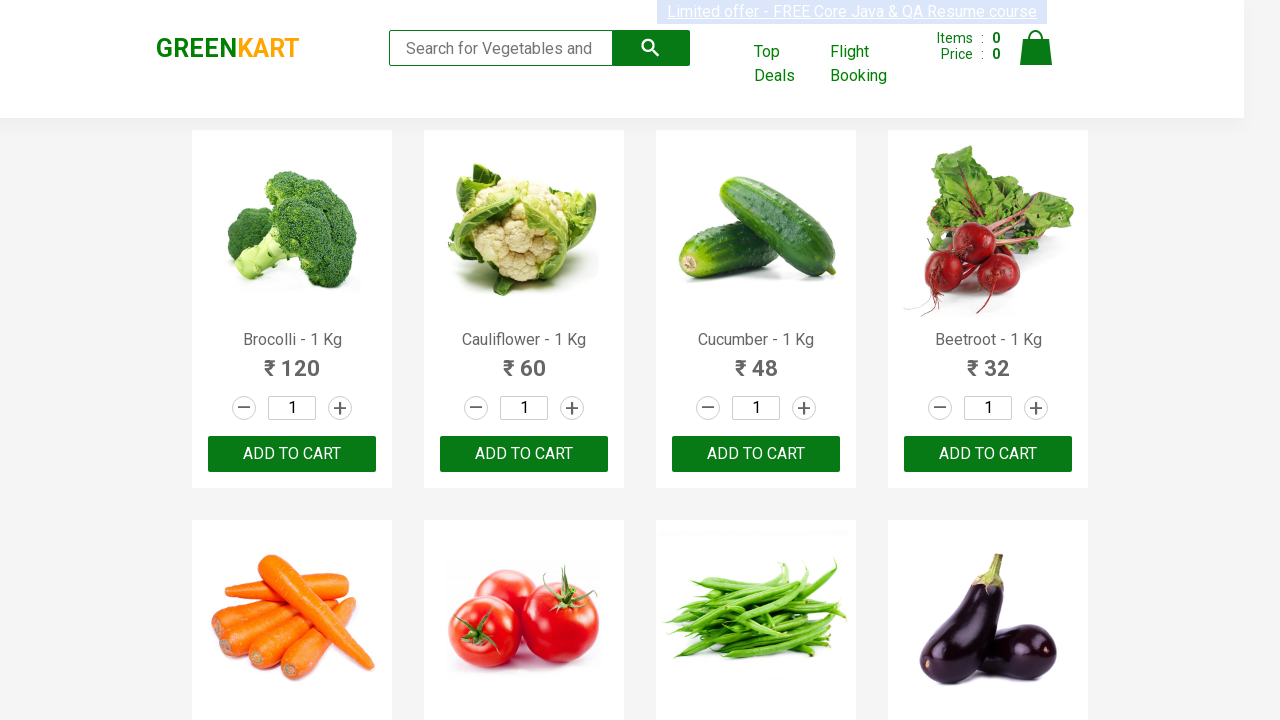

Filled search field with 'Tomato' on input[type='search']
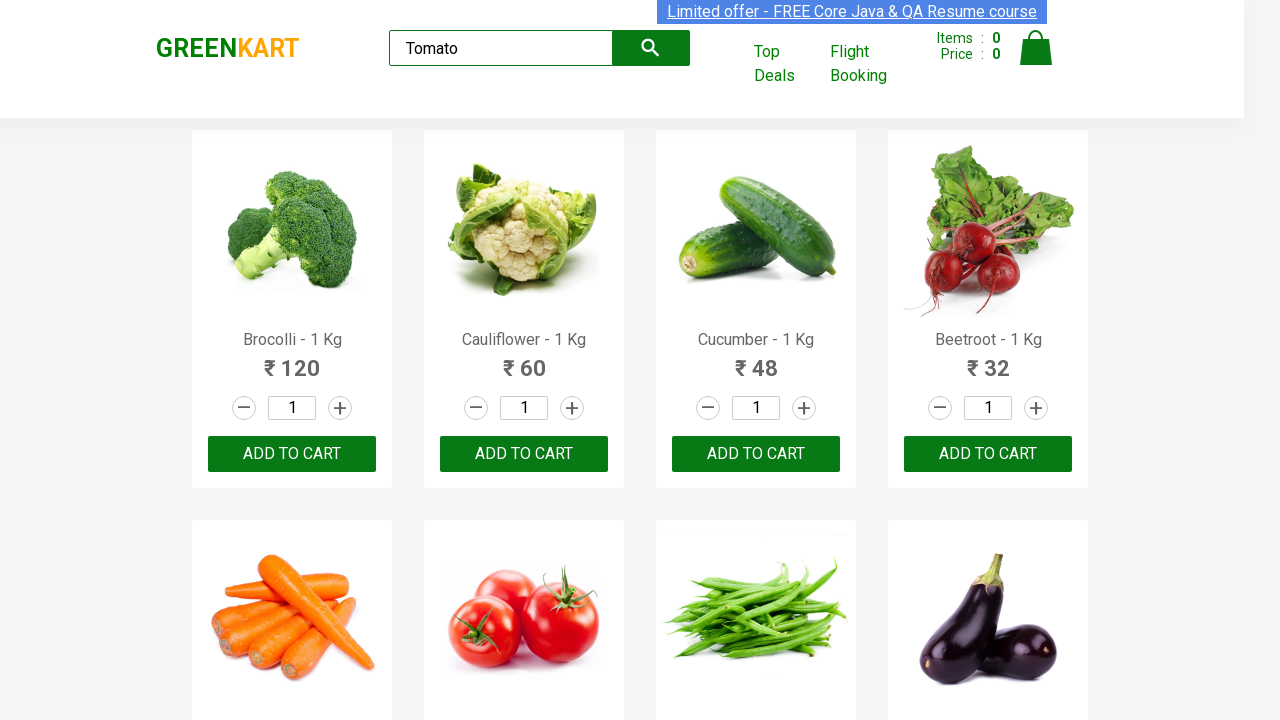

Clicked ADD TO CART button for Tomato product at (292, 454) on button:has-text('ADD TO CART')
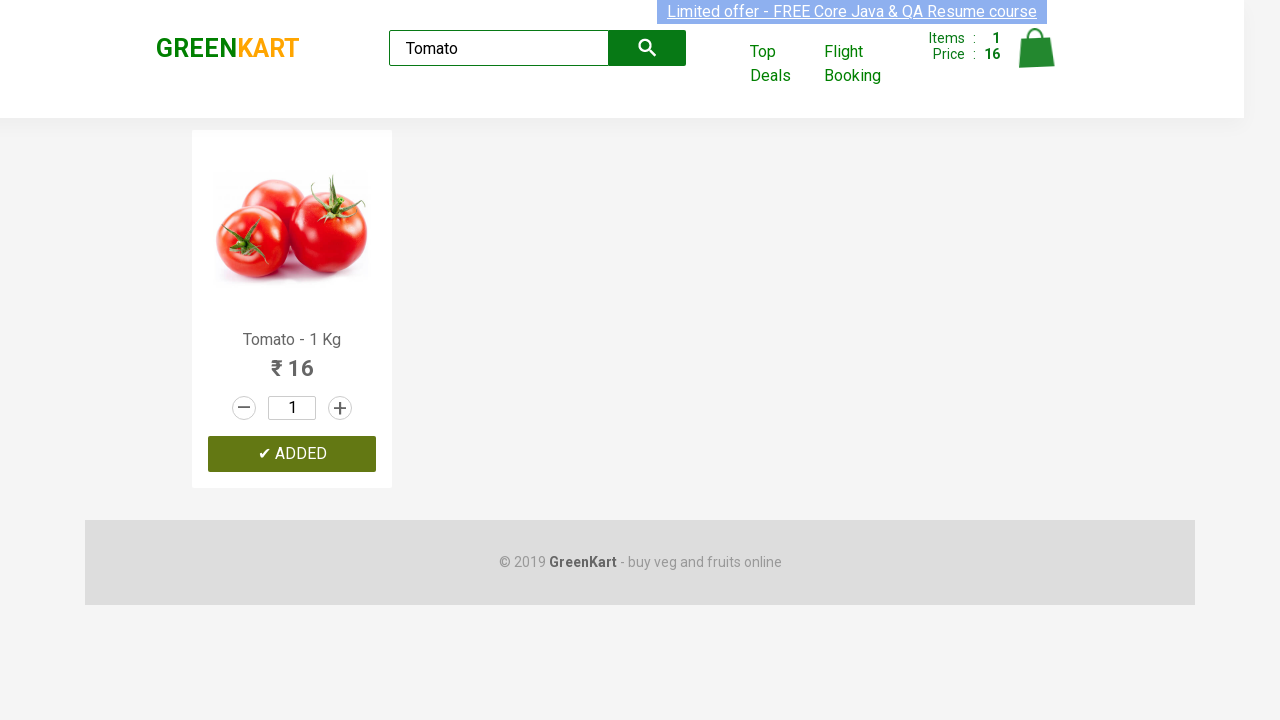

Clicked cart icon to view cart at (1036, 48) on img[alt='Cart']
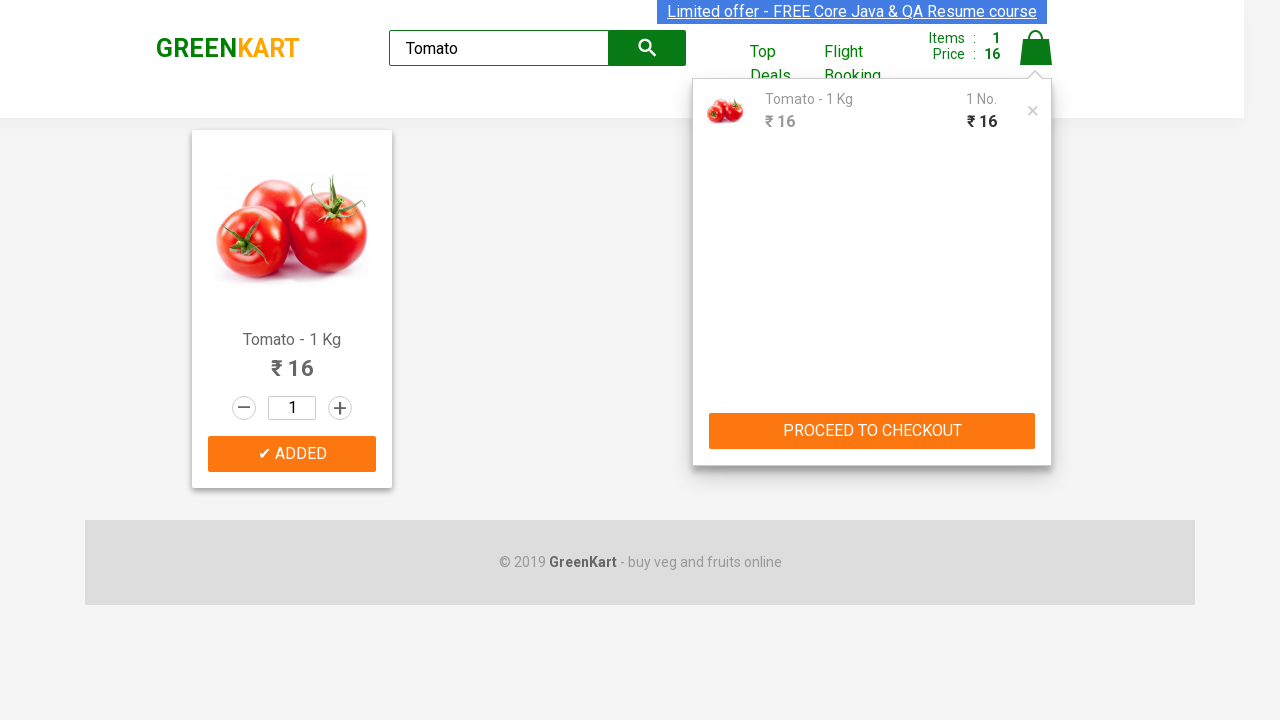

Clicked PROCEED TO CHECKOUT button at (872, 431) on button:has-text('PROCEED TO CHECKOUT')
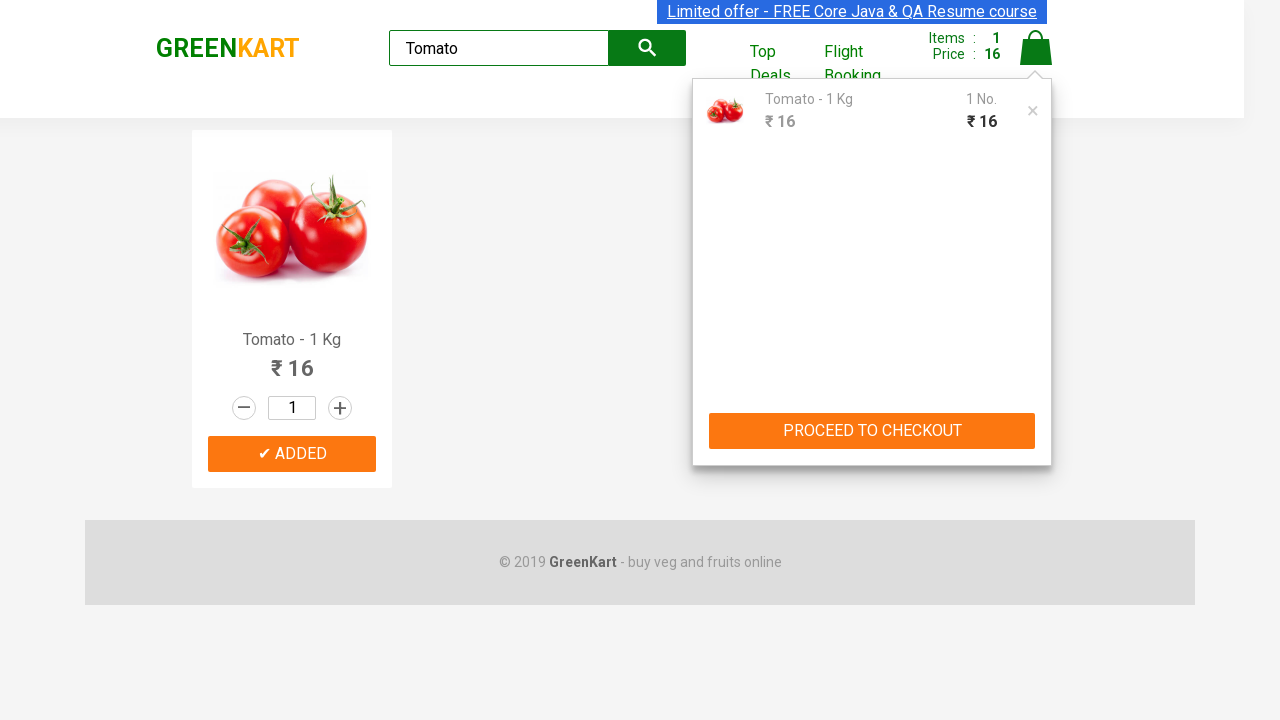

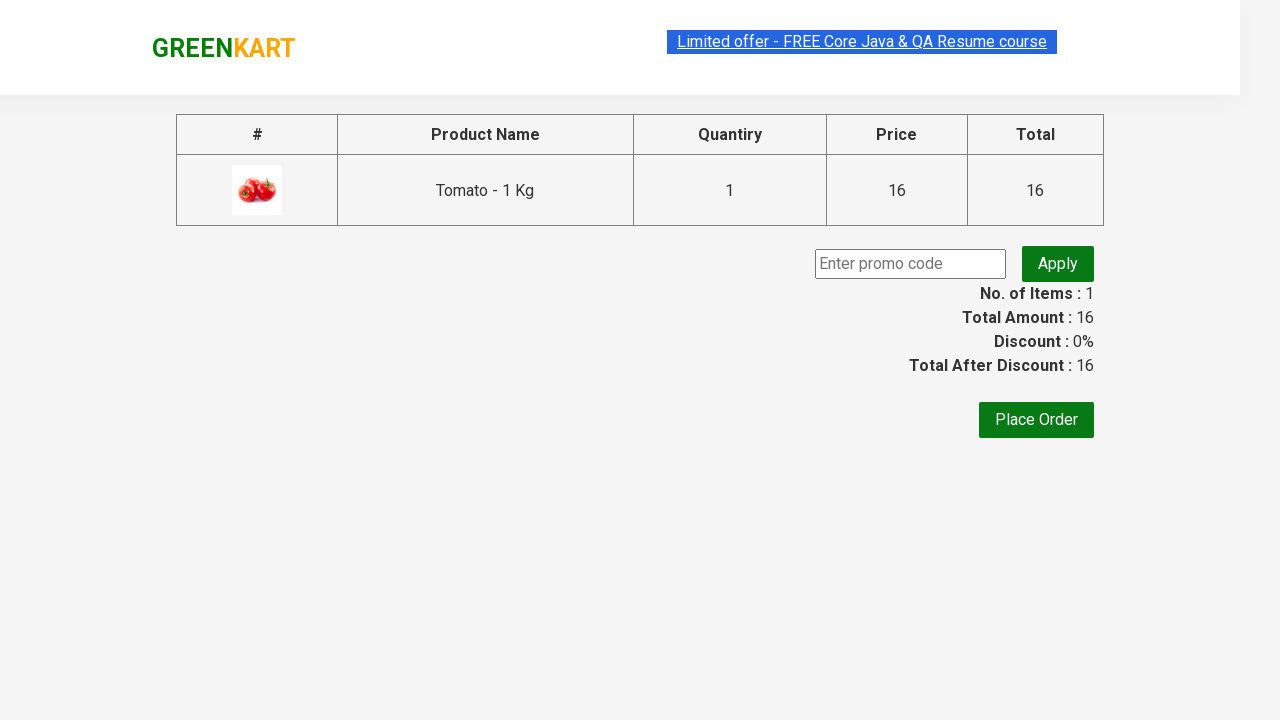